Tests dynamic control behavior by clicking a toggle button to hide a checkbox, waiting for it to disappear, then clicking again to make it reappear and verifying its visibility.

Starting URL: https://v1.training-support.net/selenium/dynamic-controls

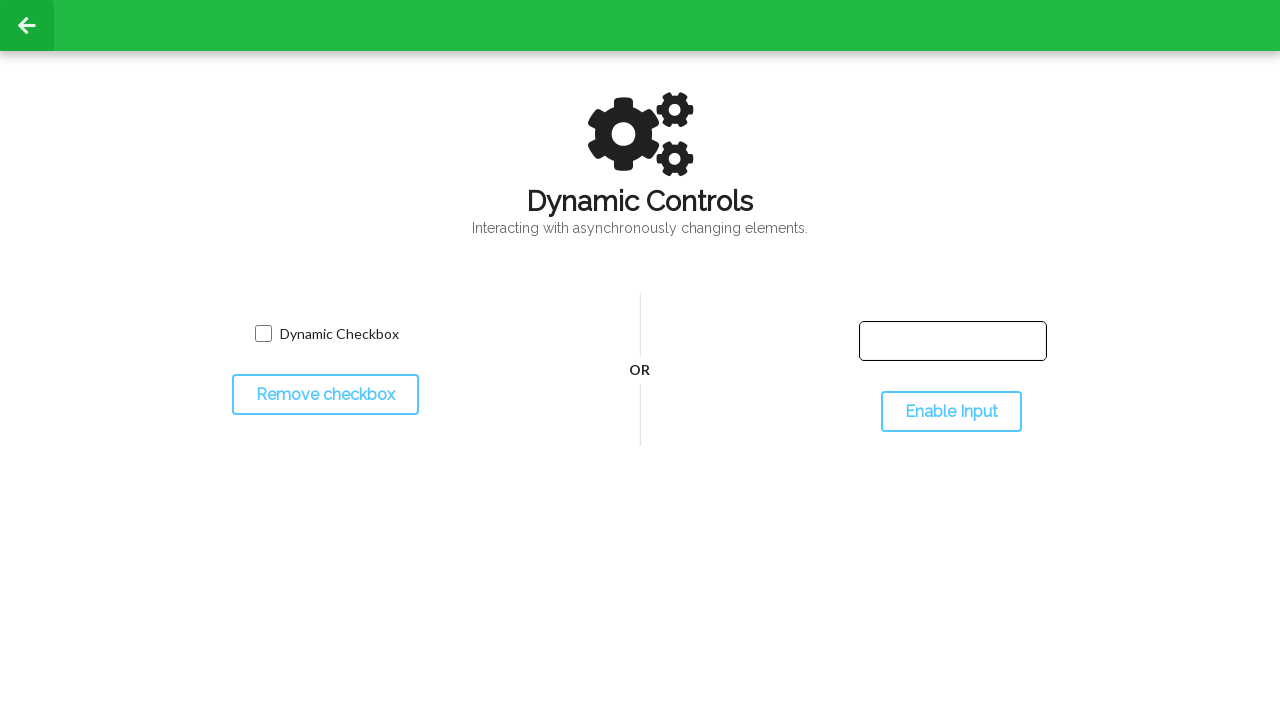

Got reference to dynamic checkbox element
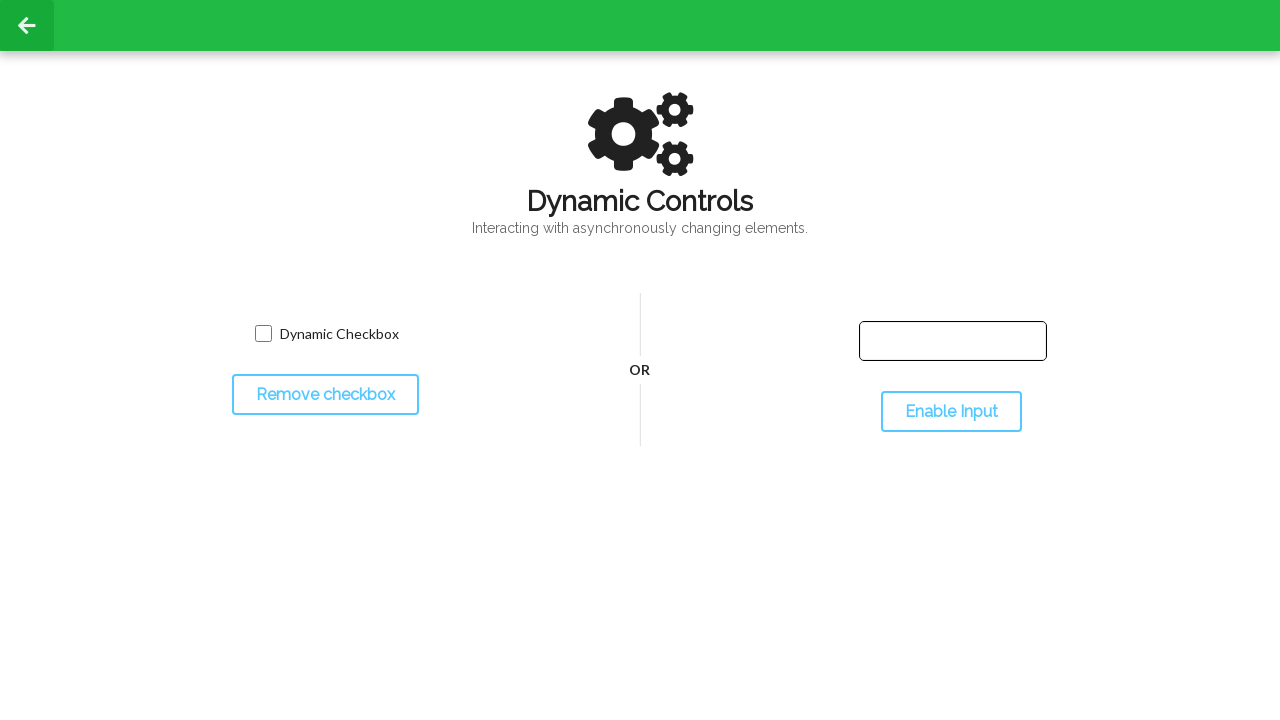

Clicked toggle button to hide checkbox at (325, 395) on #toggleCheckbox
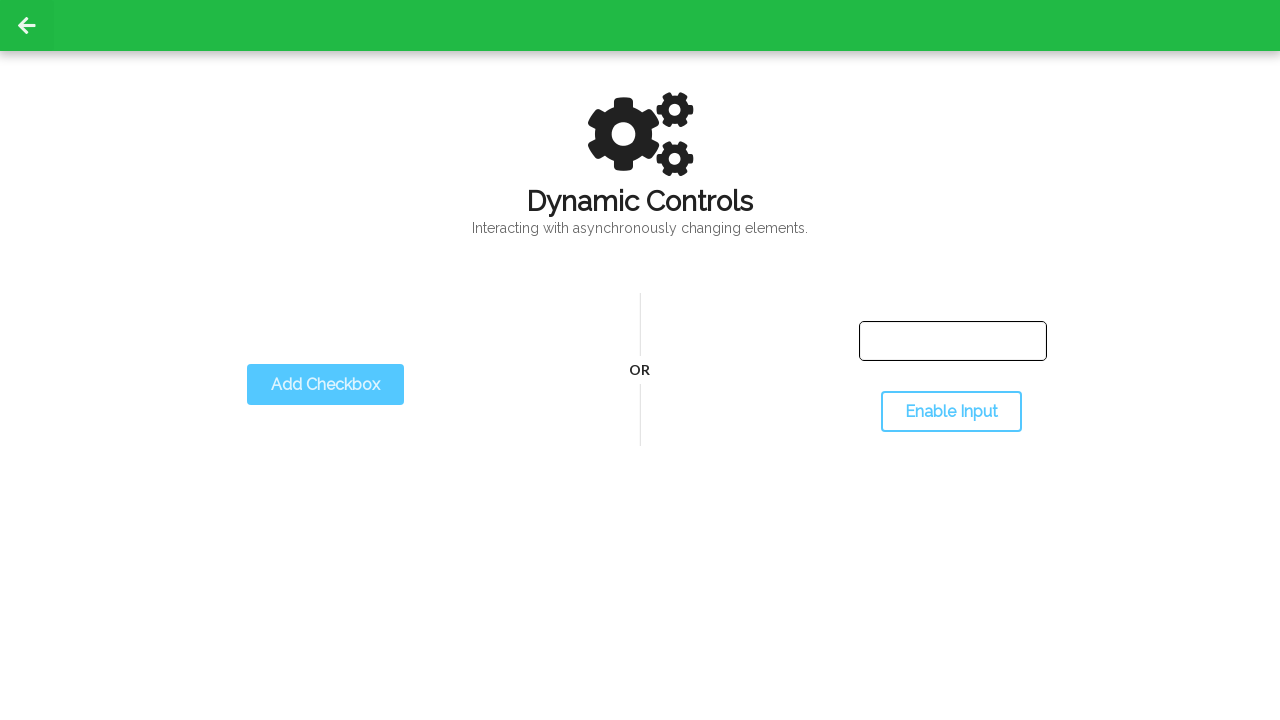

Checkbox disappeared after toggle
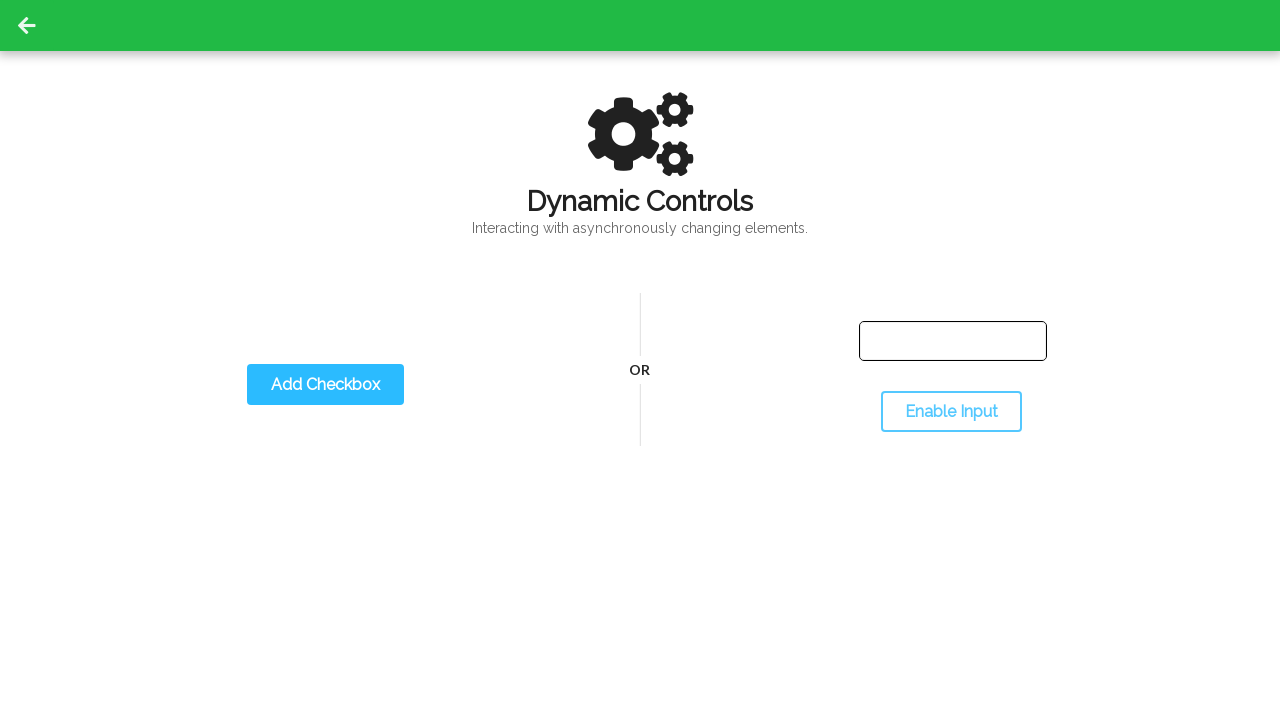

Clicked toggle button to show checkbox again at (325, 385) on #toggleCheckbox
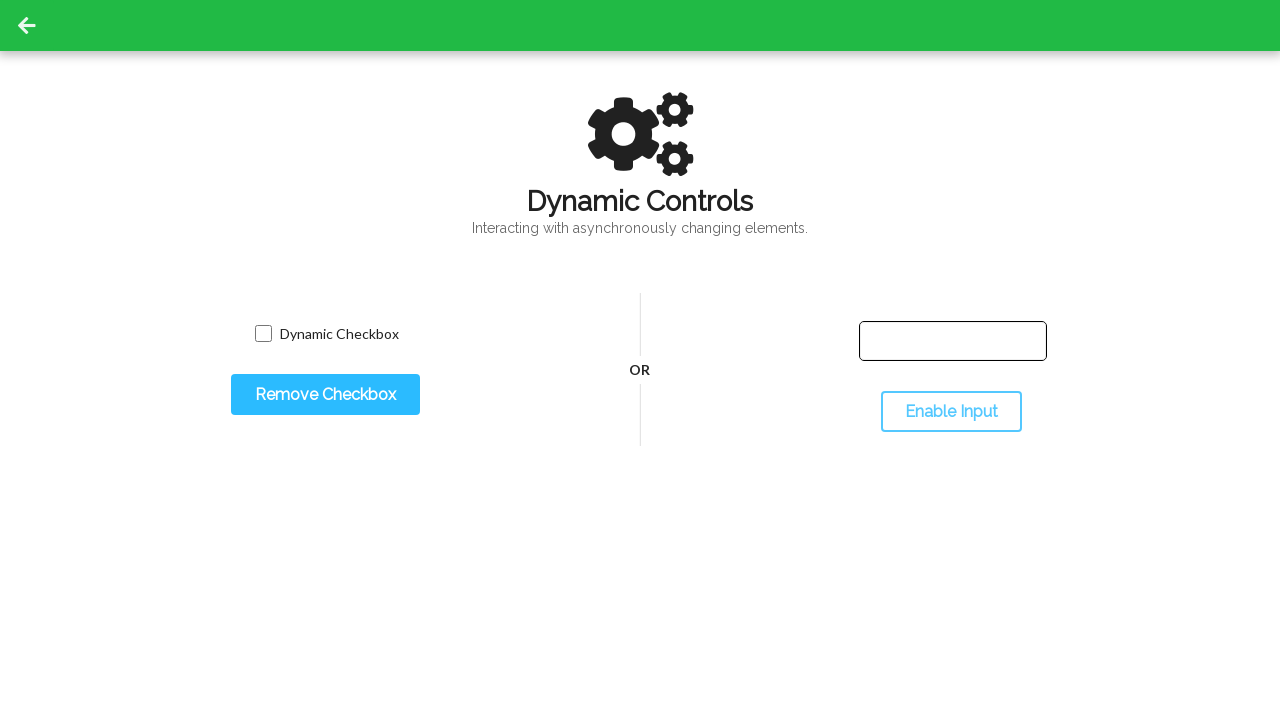

Checkbox reappeared after second toggle
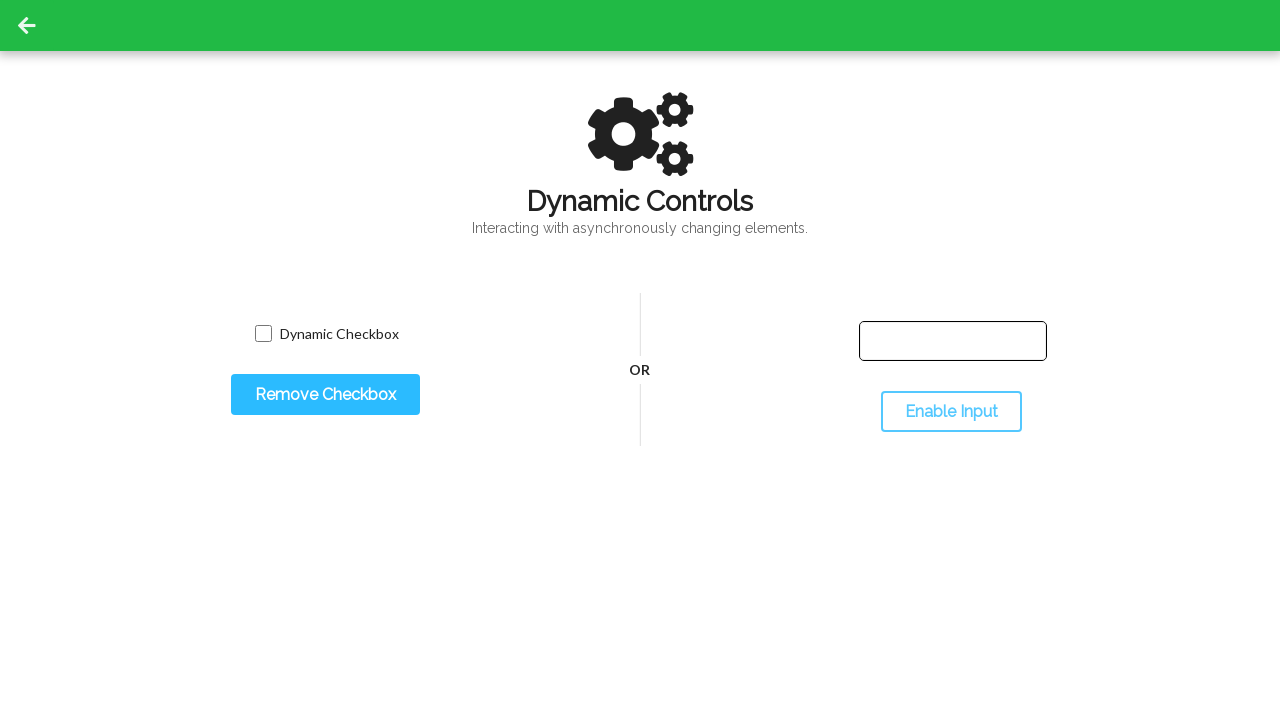

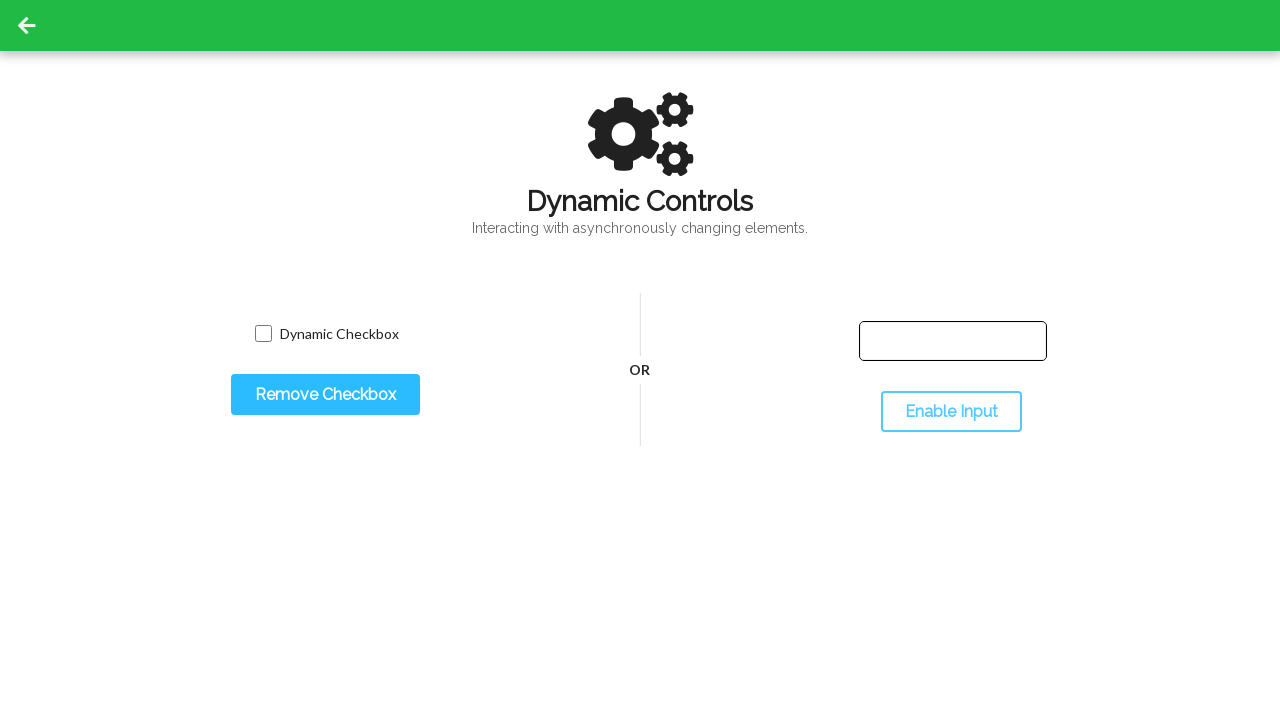